Navigates to the OrangeHRM demo login page and verifies the page loads by checking for page elements

Starting URL: https://opensource-demo.orangehrmlive.com/web/index.php/auth/login

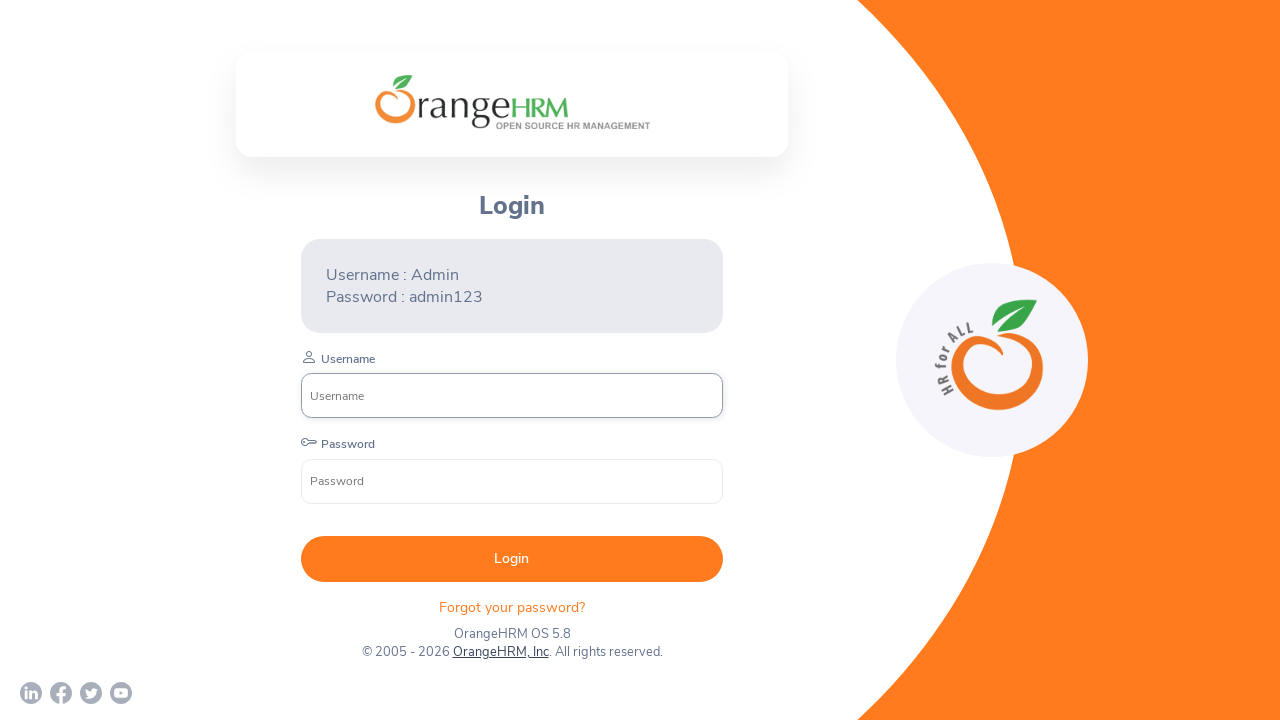

Waited for page to reach domcontentloaded state
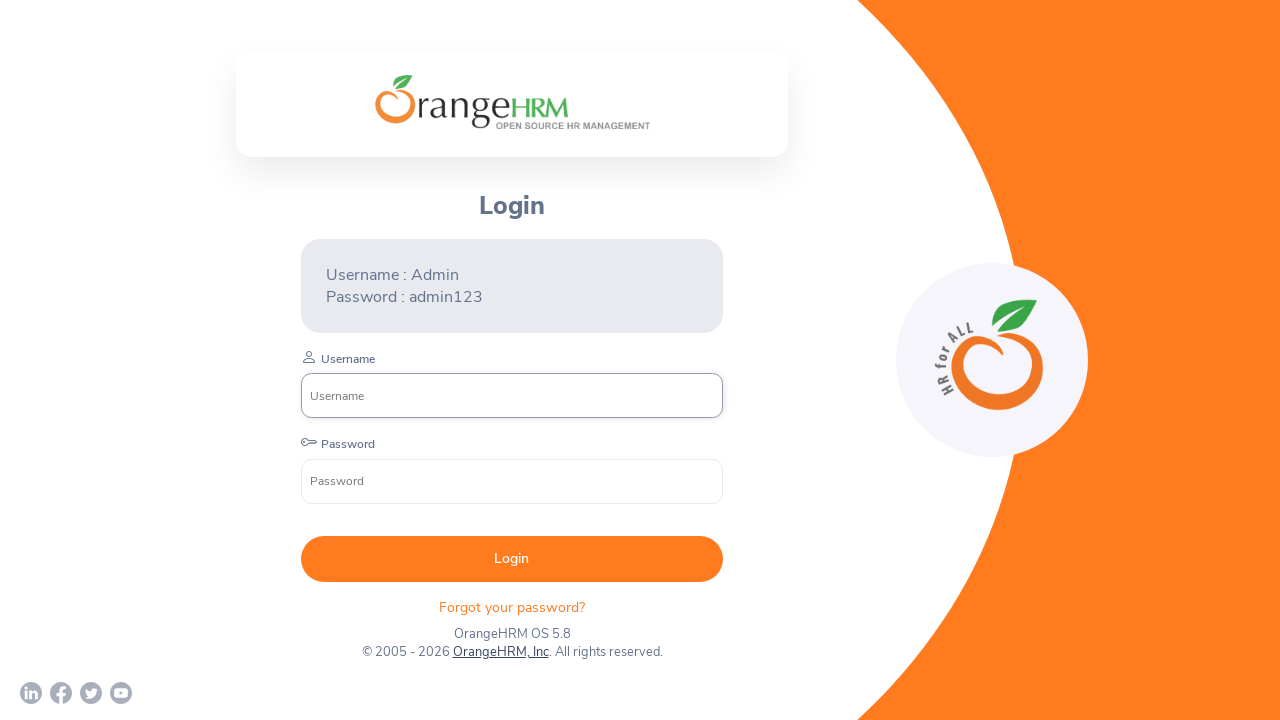

Verified username input field is present on OrangeHRM login page
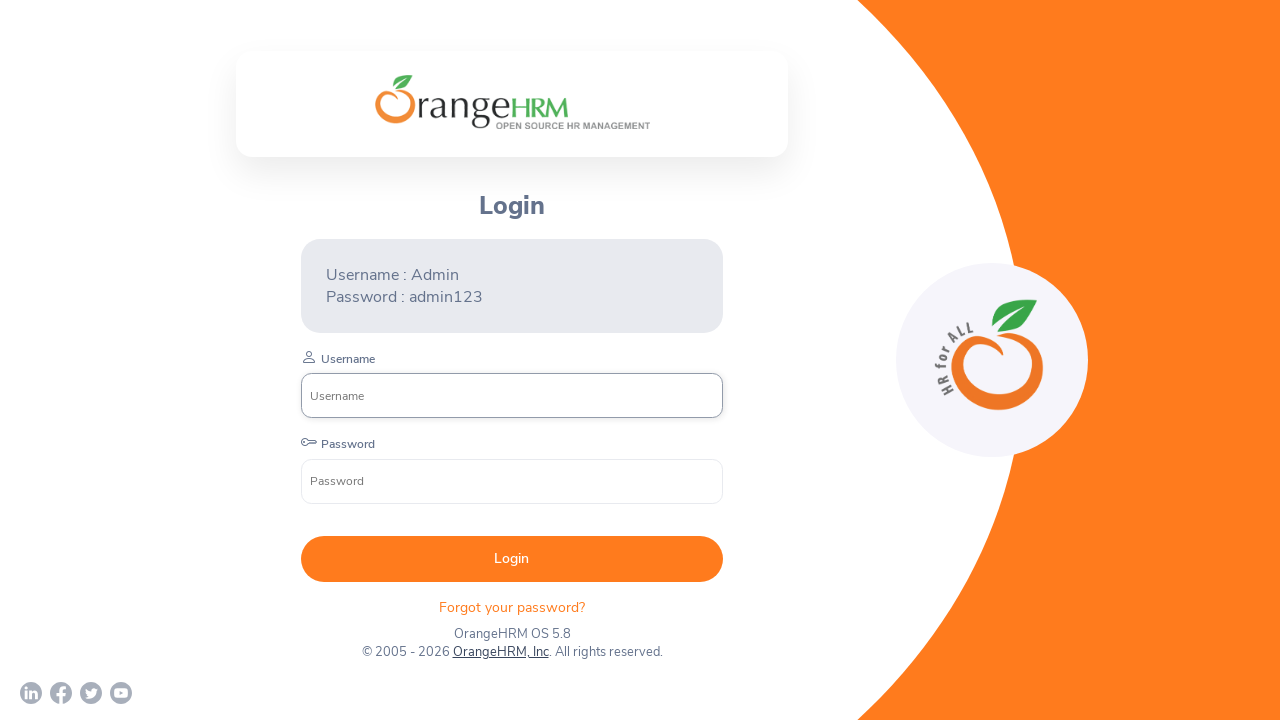

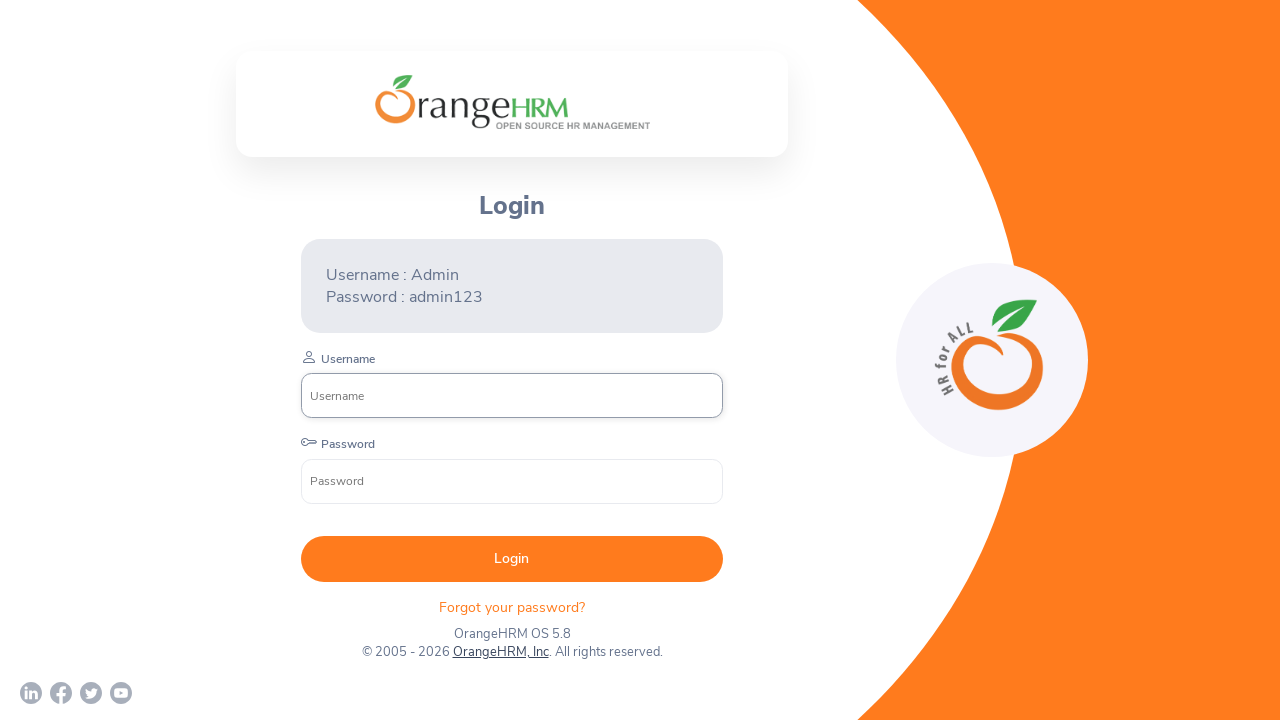